Tests page scrolling functionality by navigating to SpiceJet website and scrolling down using Page Down key

Starting URL: https://www.spicejet.com

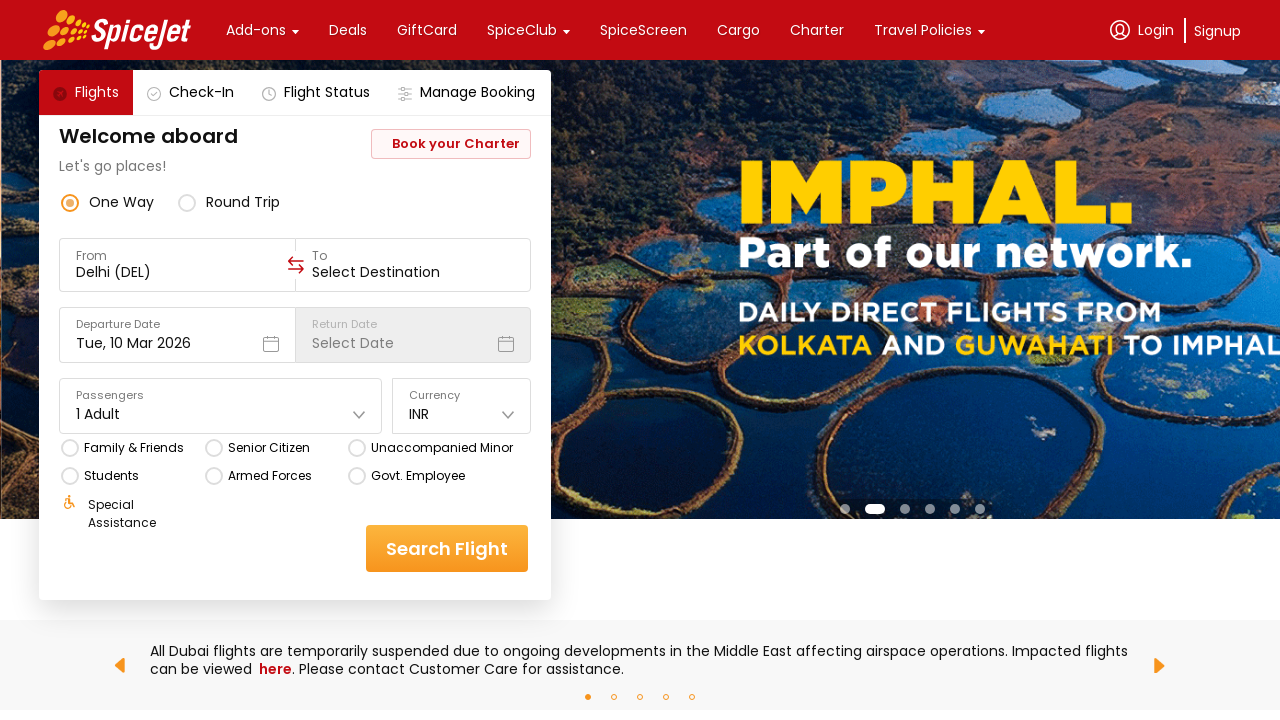

Navigated to SpiceJet website
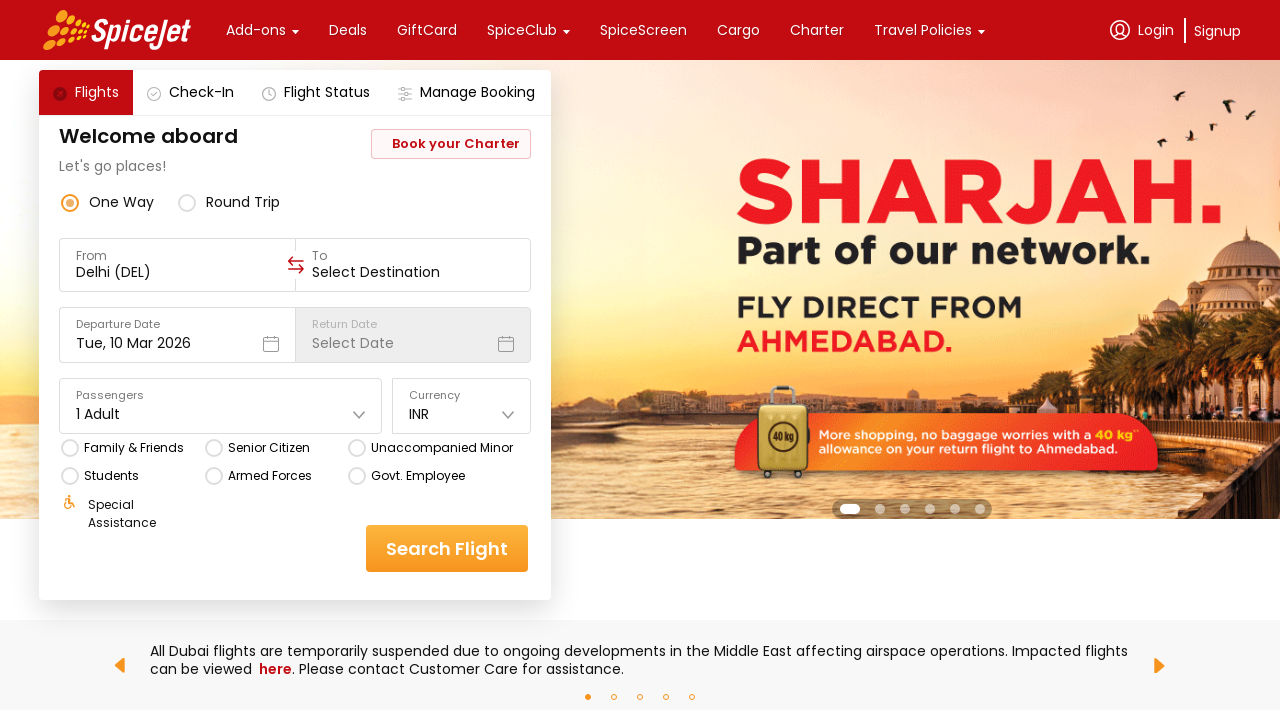

Scrolled down the page using Page Down key
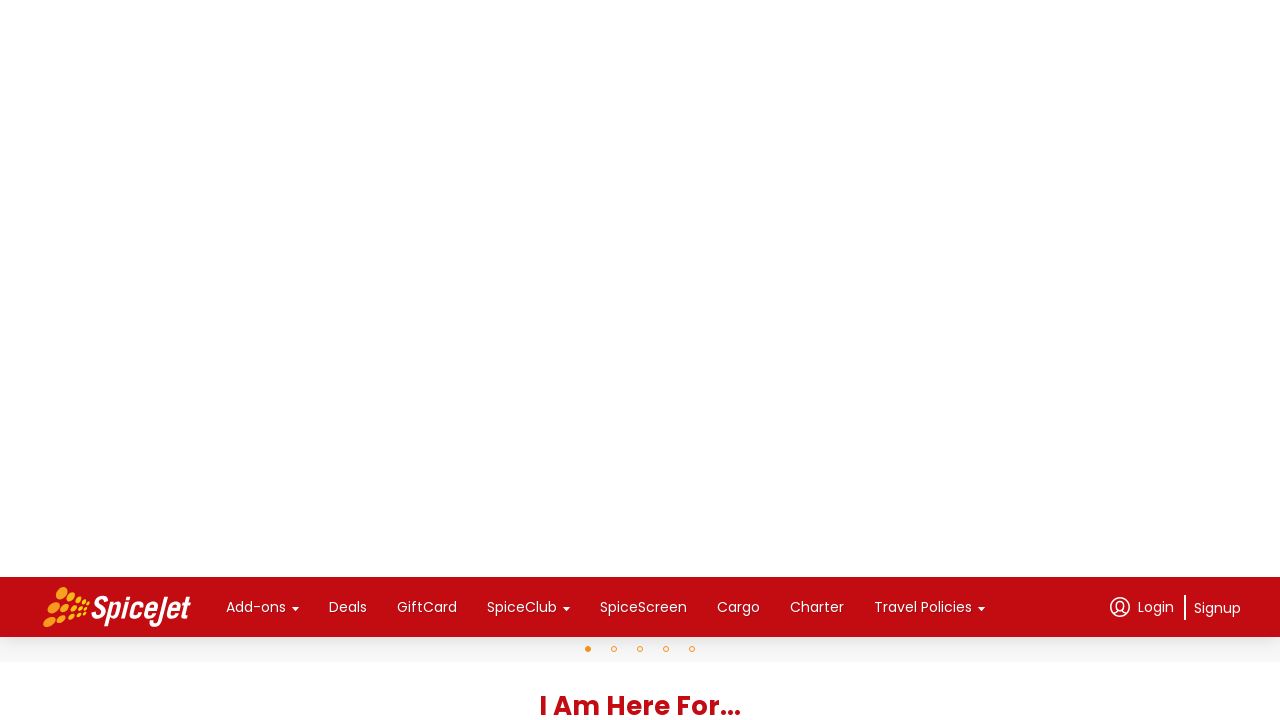

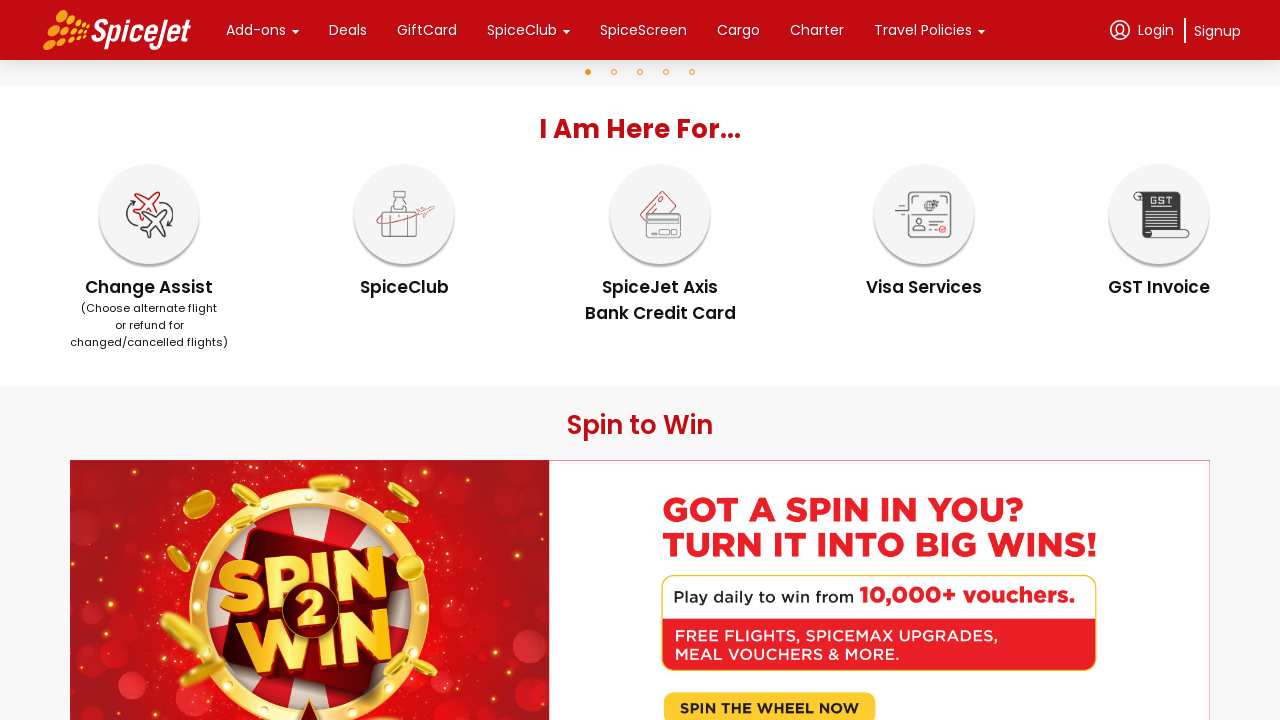